Navigates to Flipkart website and executes a JavaScript console.log statement to verify JavaScript execution capability

Starting URL: https://www.flipkart.com

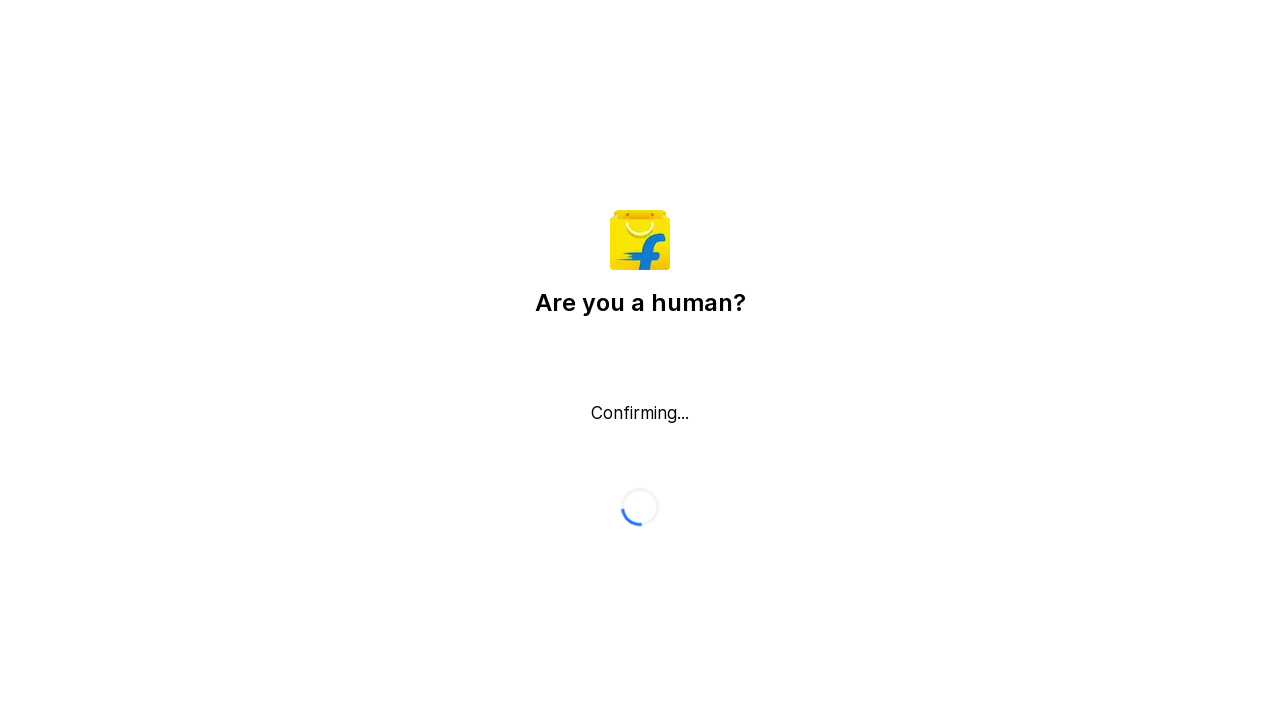

Navigated to Flipkart website
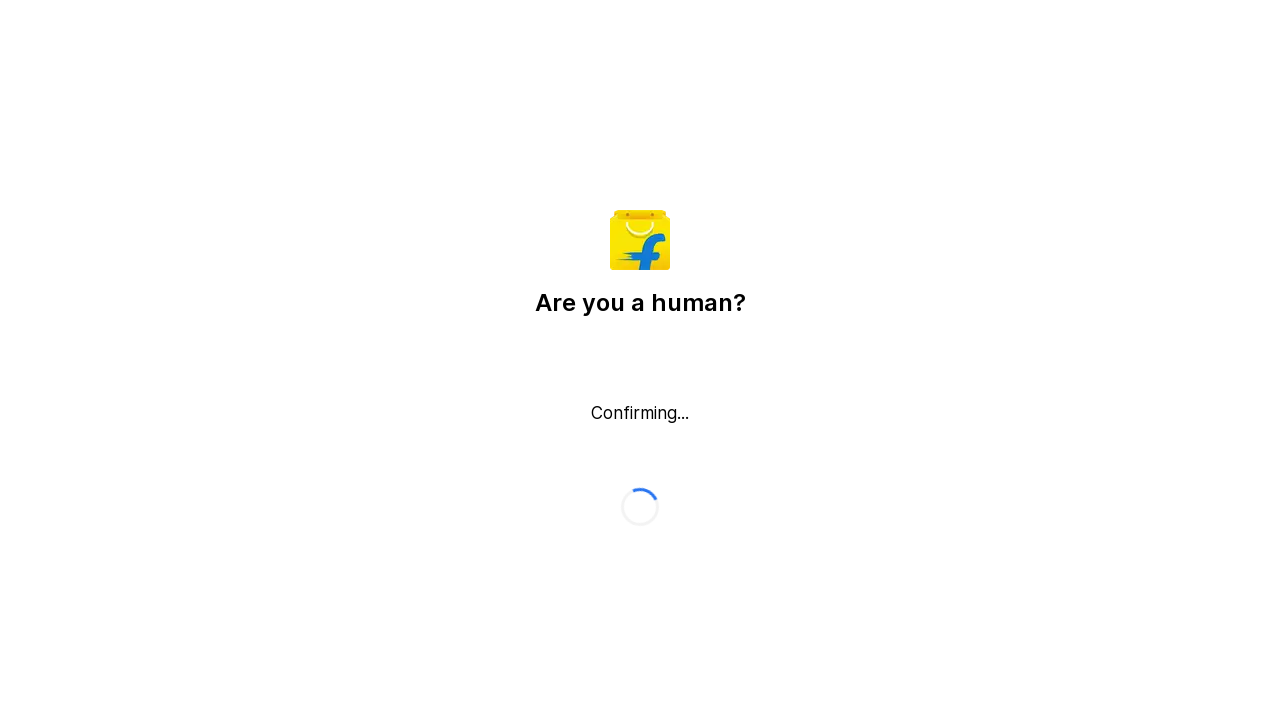

Executed JavaScript console.log statement
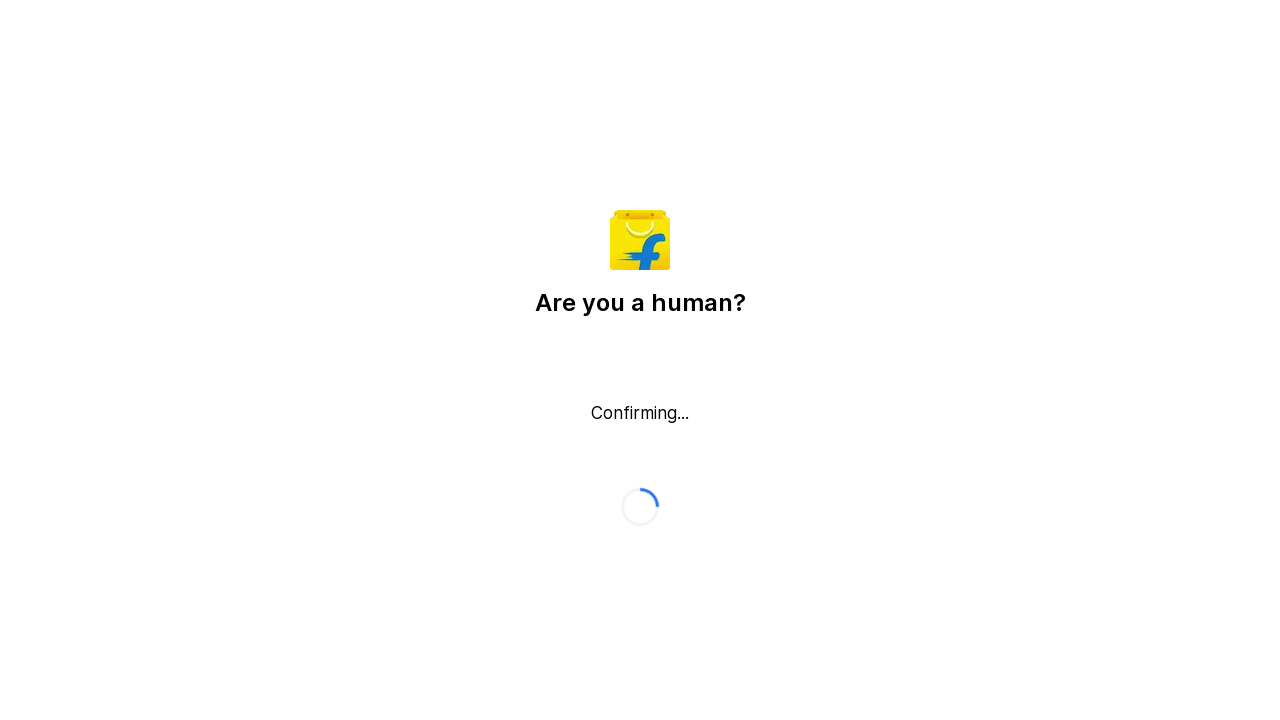

Waited for page to reach domcontentloaded state
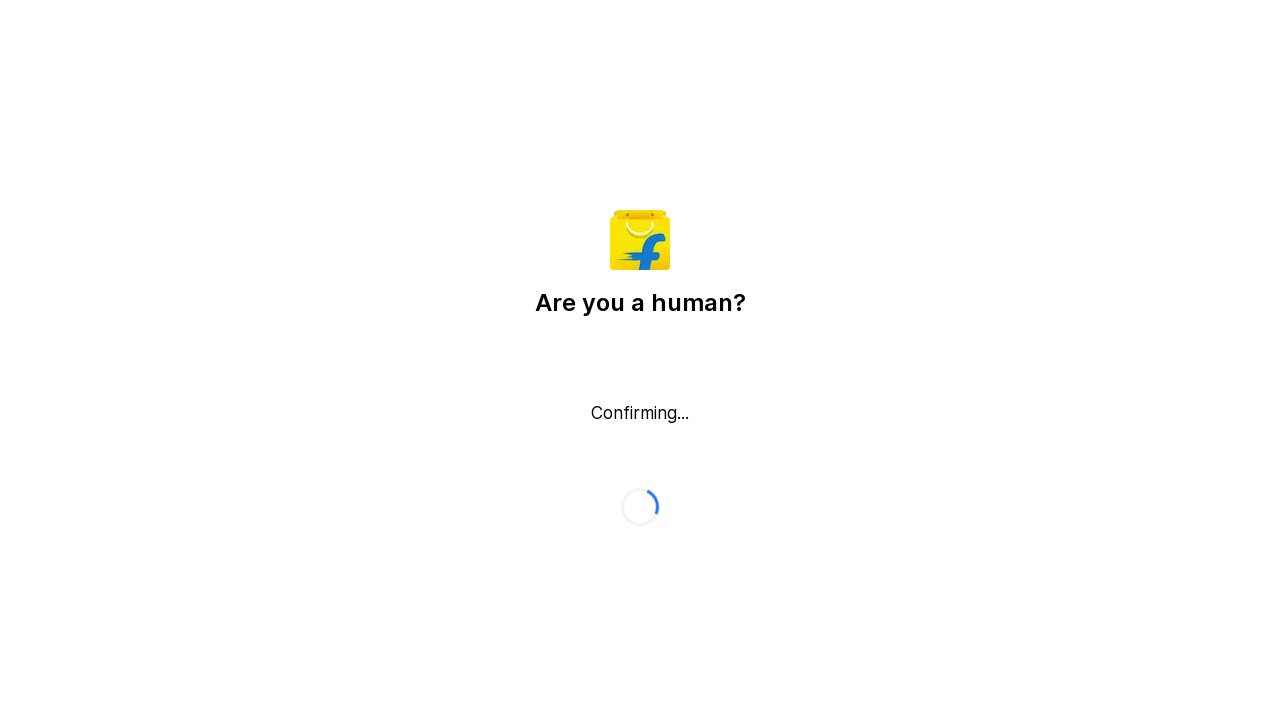

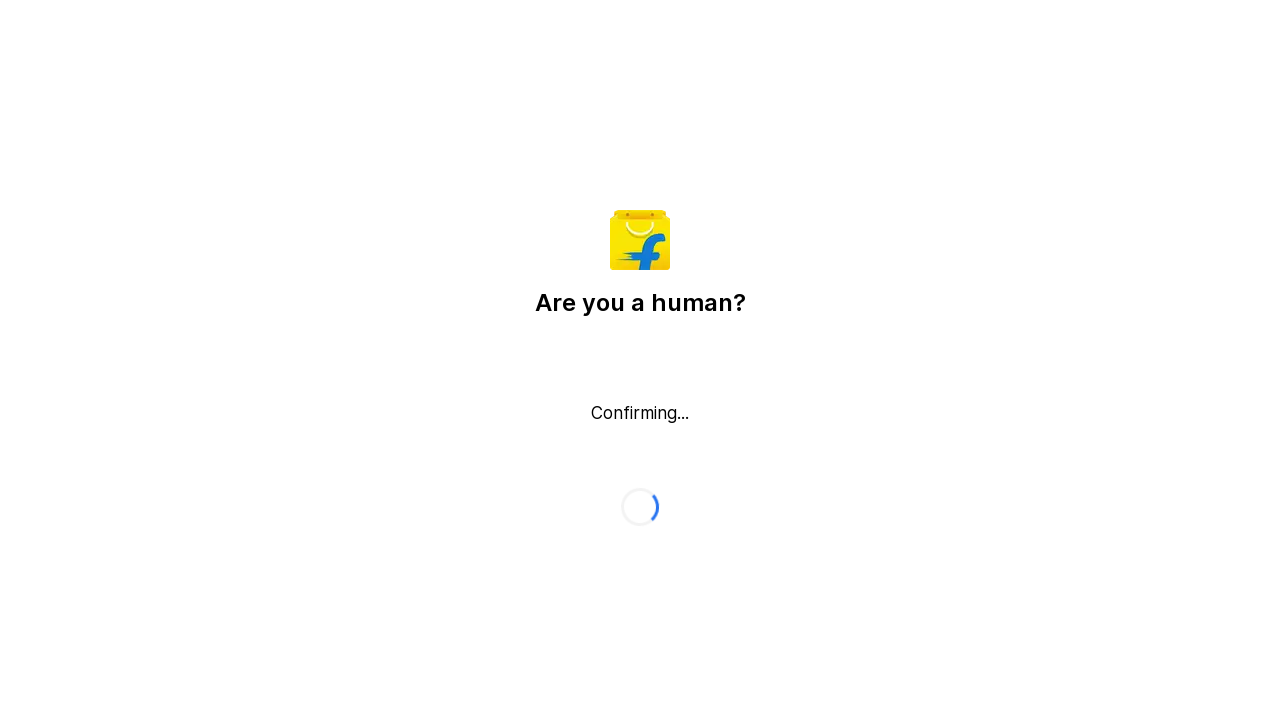